Navigates to a test automation practice blog and scrolls to view a specific element on the page

Starting URL: http://testautomationpractice.blogspot.com/

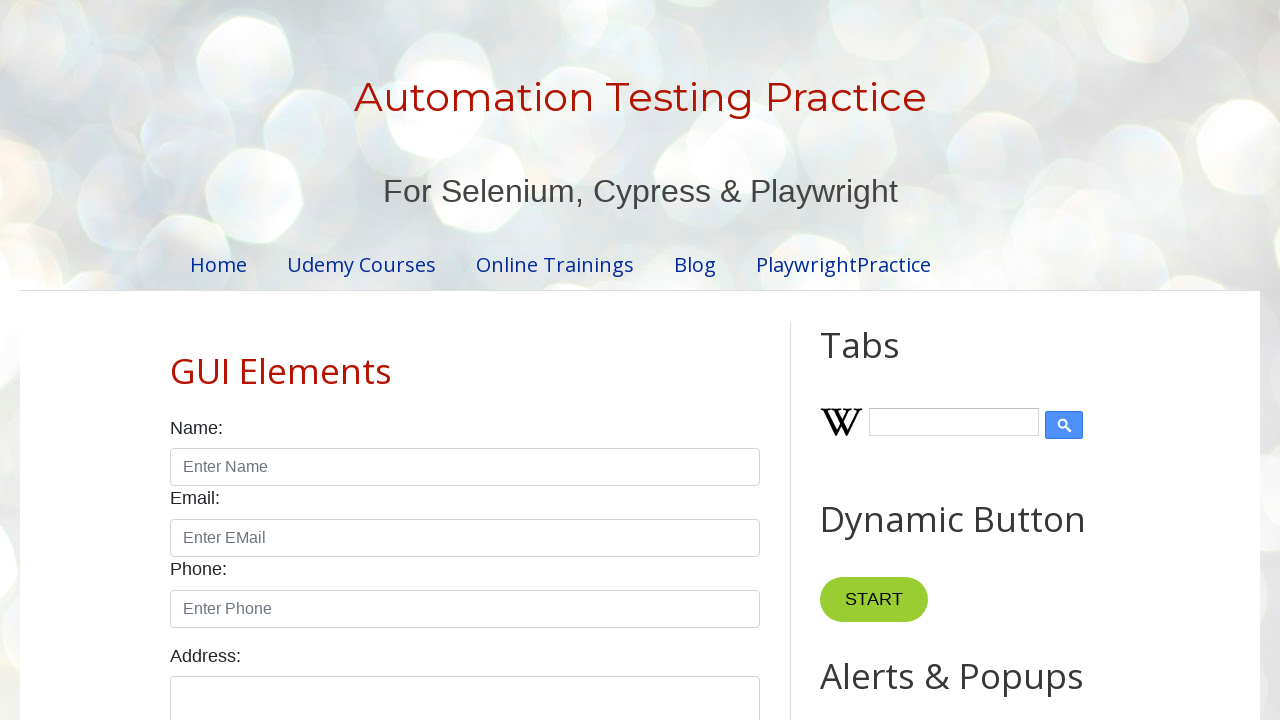

Navigated to test automation practice blog
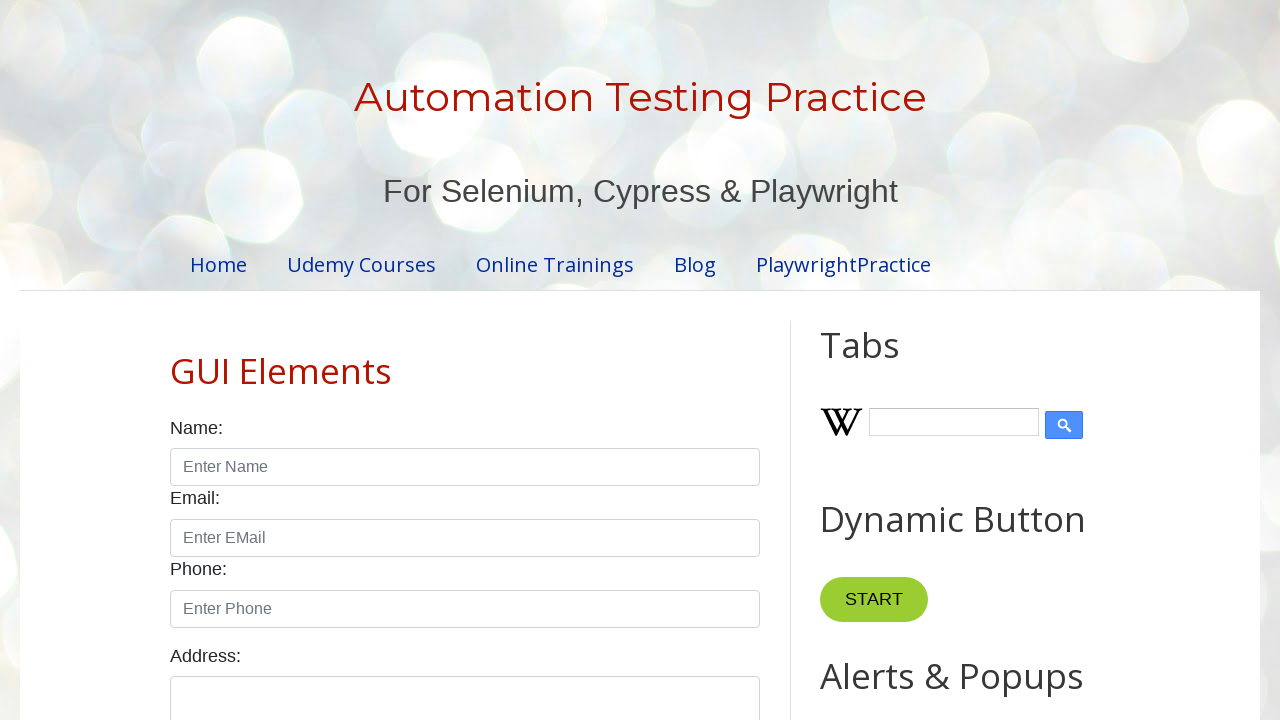

Located home link element
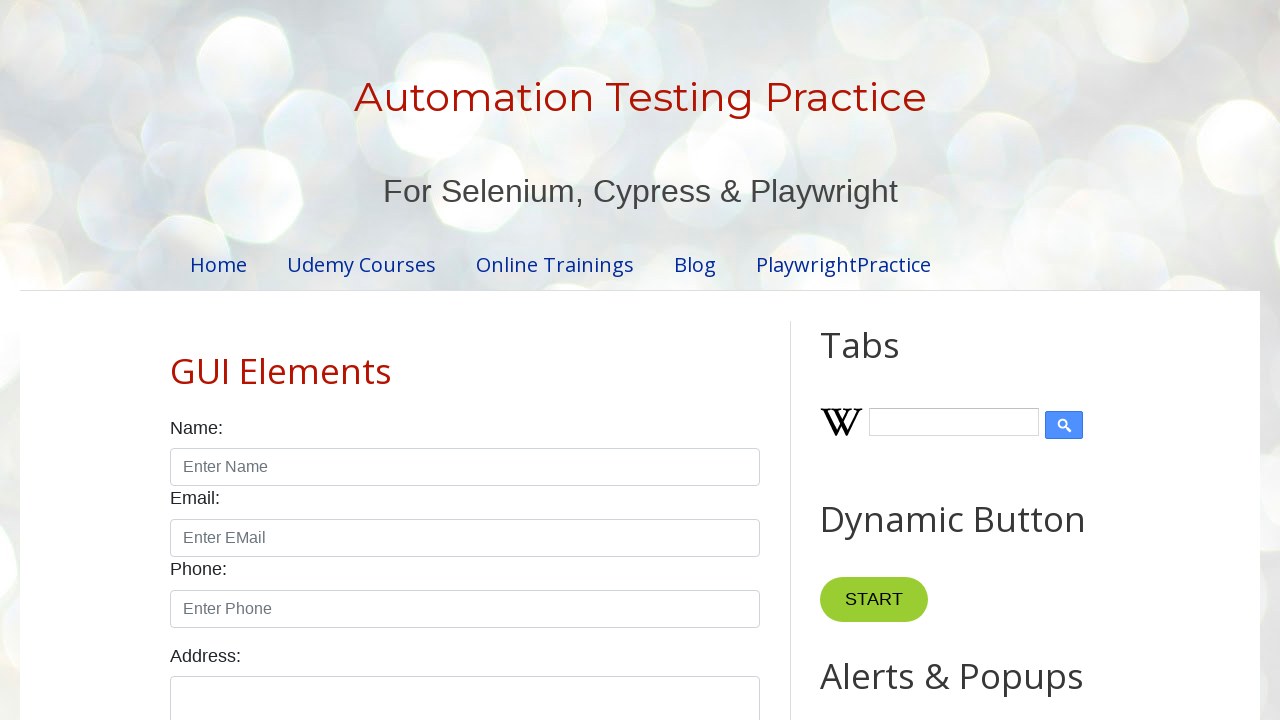

Scrolled home link element into view
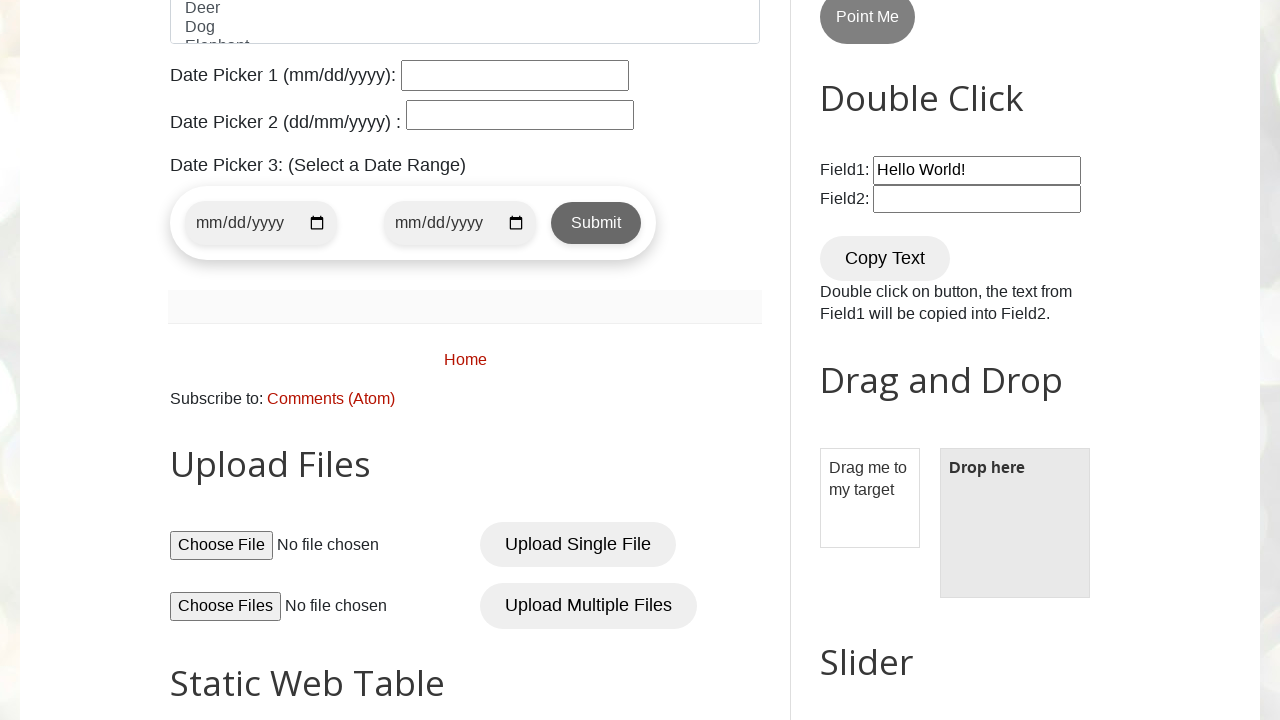

Retrieved home link text: Home
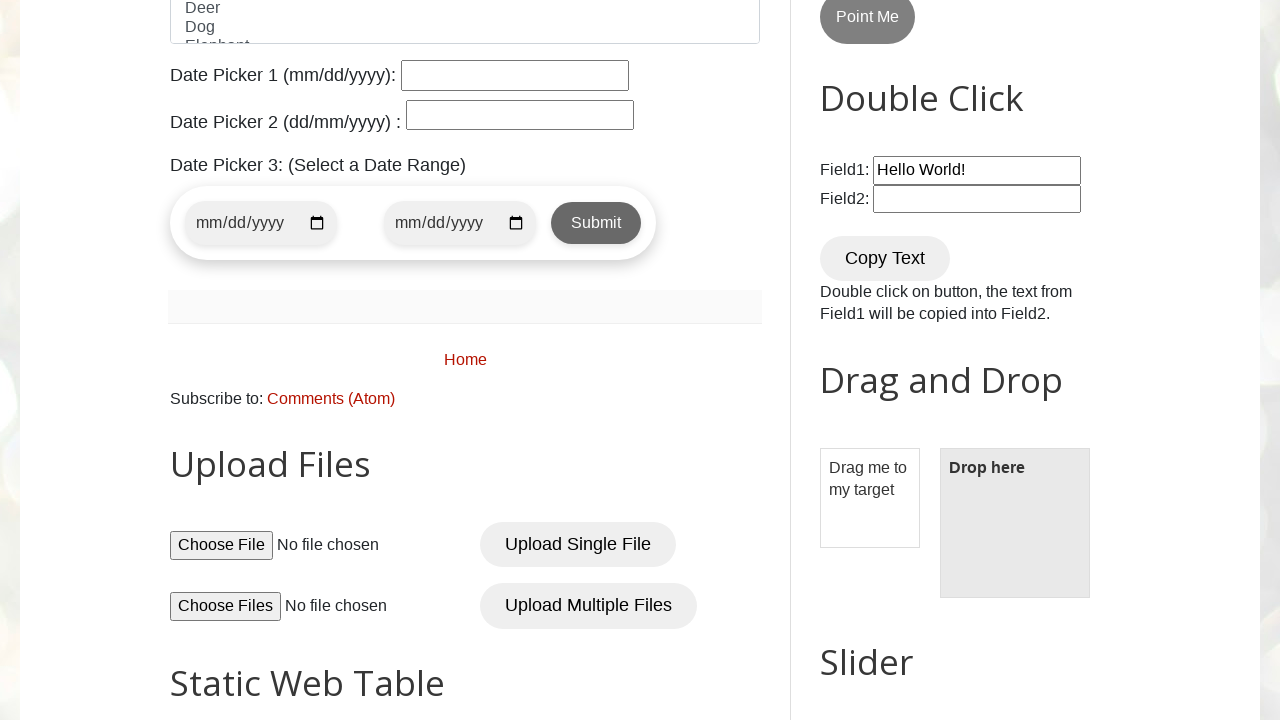

Printed home link text to console
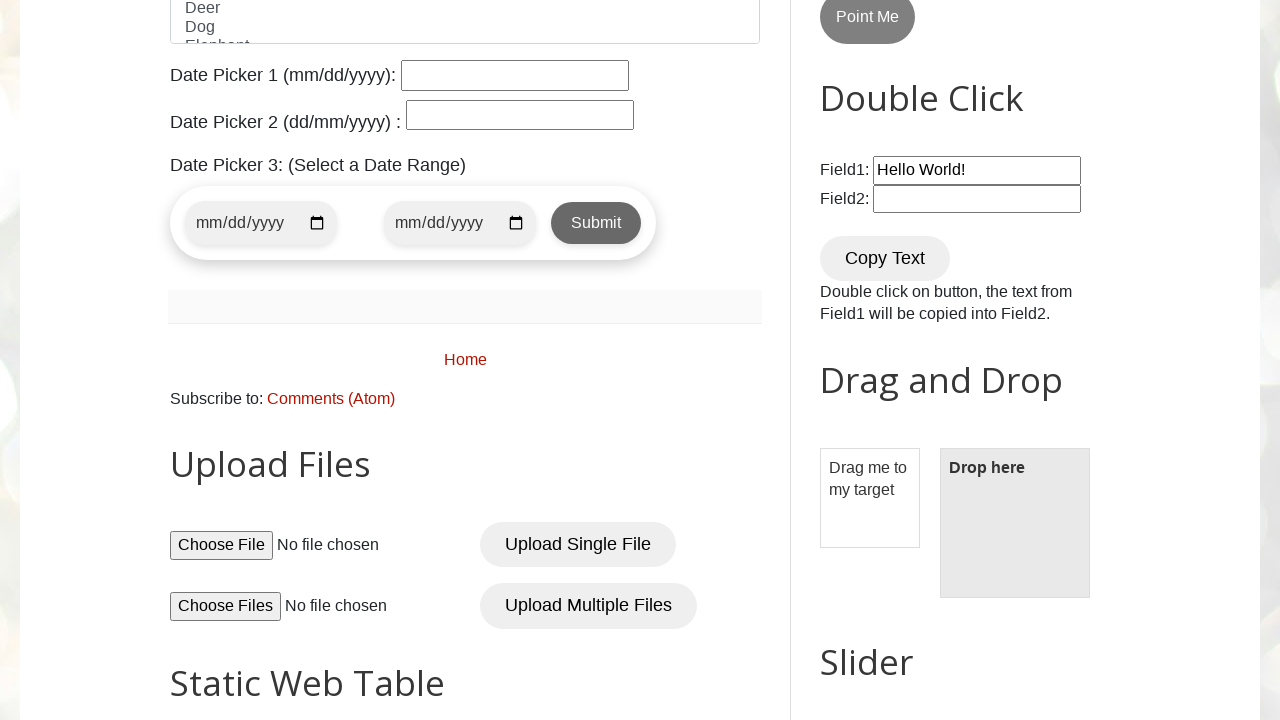

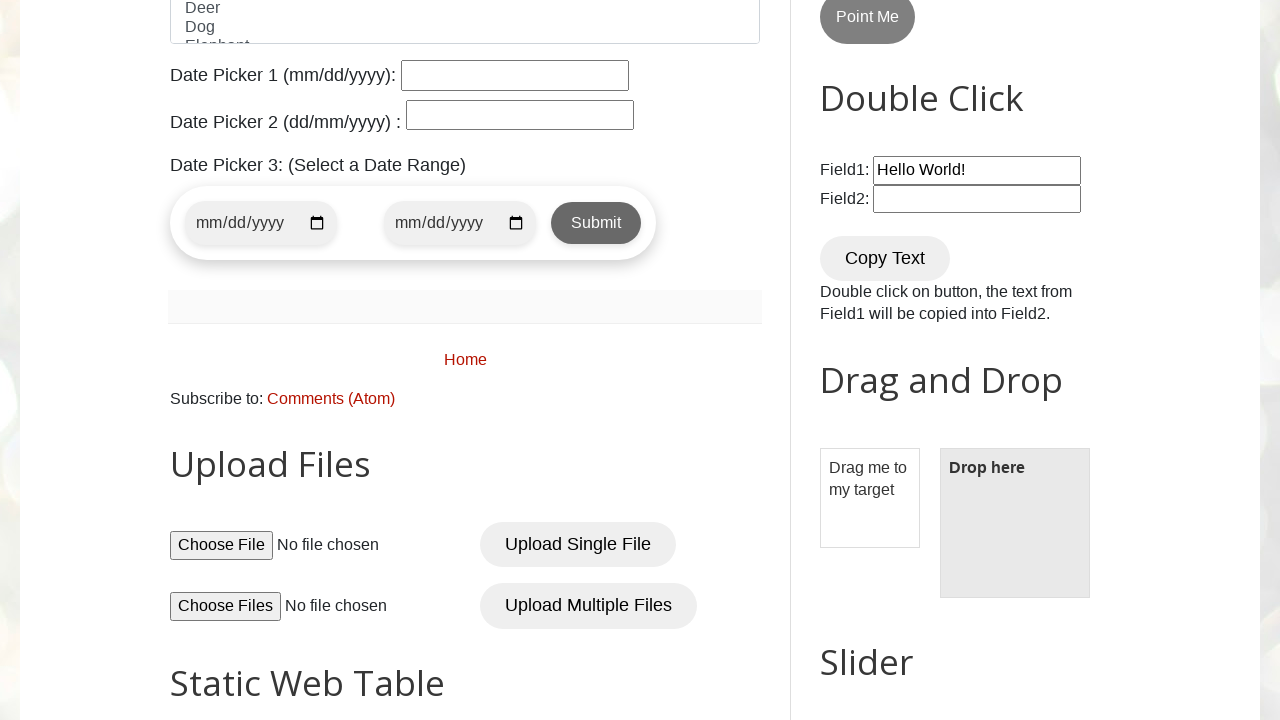